Tests explicit wait functionality by clicking a button that triggers a timed text display and verifying the element becomes visible

Starting URL: http://seleniumpractise.blogspot.com/2016/08/how-to-use-explicit-wait-in-selenium.html

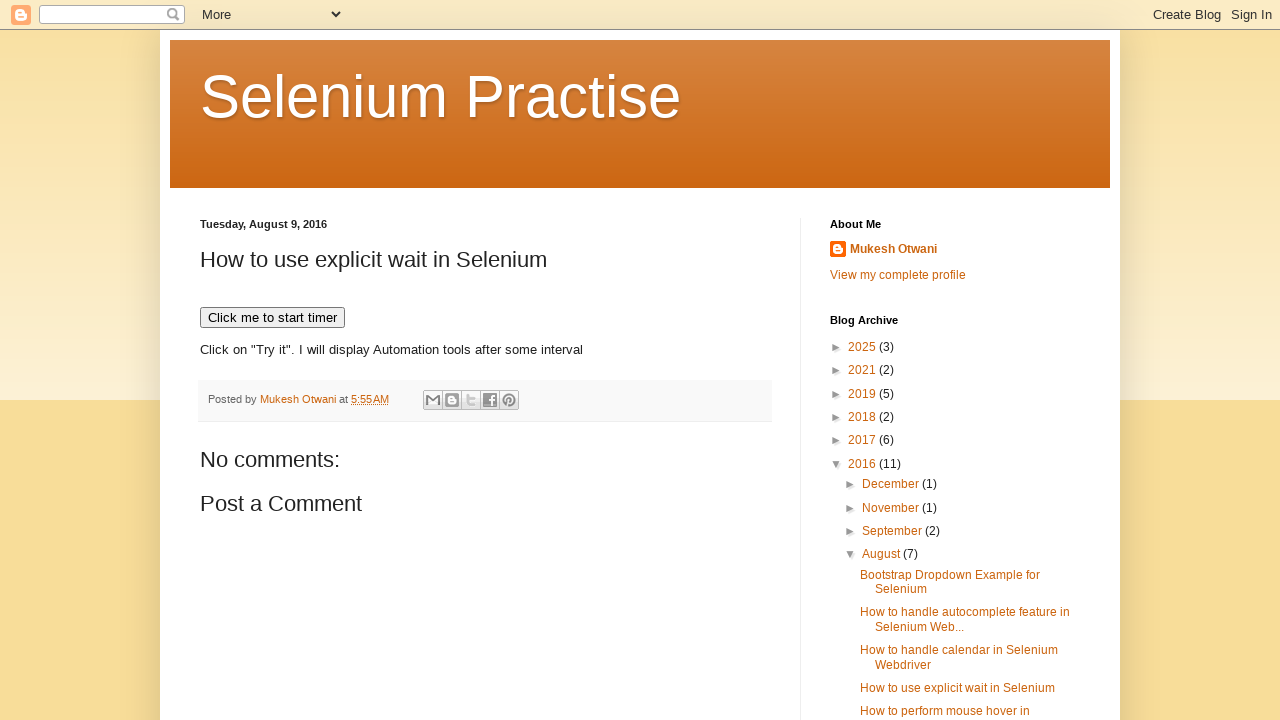

Clicked button to trigger timed text display at (272, 318) on xpath=//button[@onclick='timedText()']
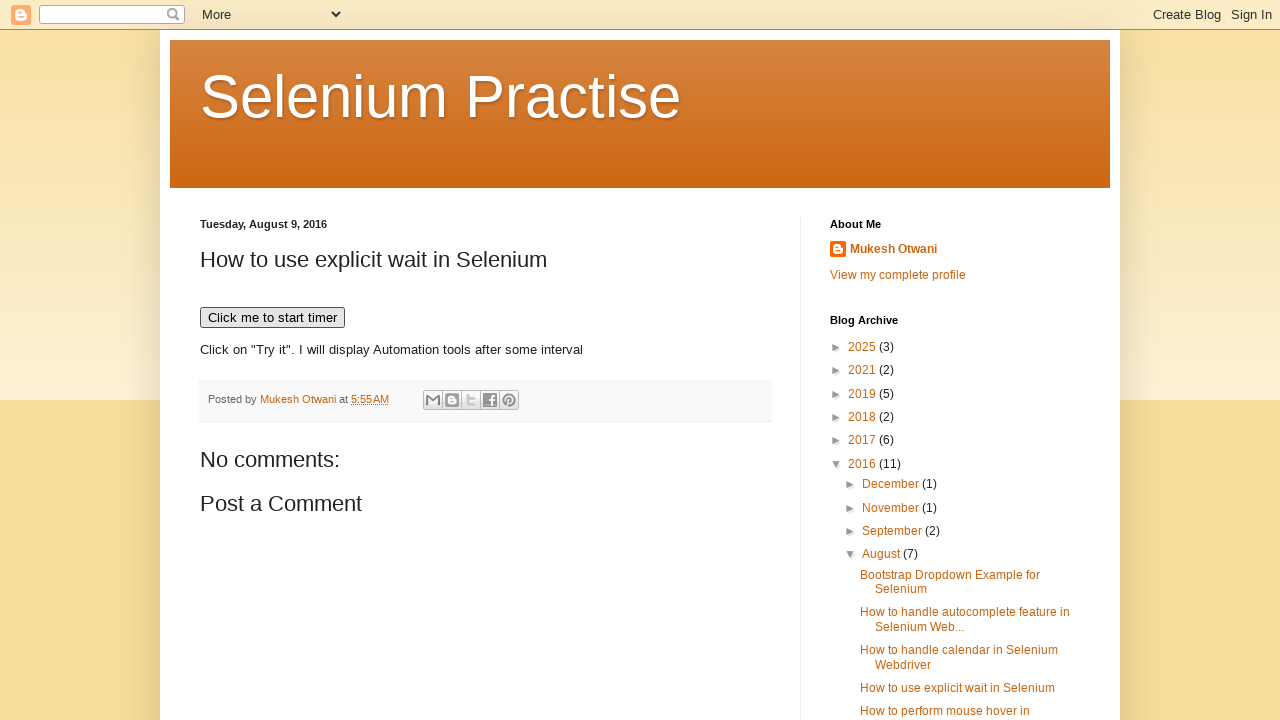

Waited for demo text element to become visible
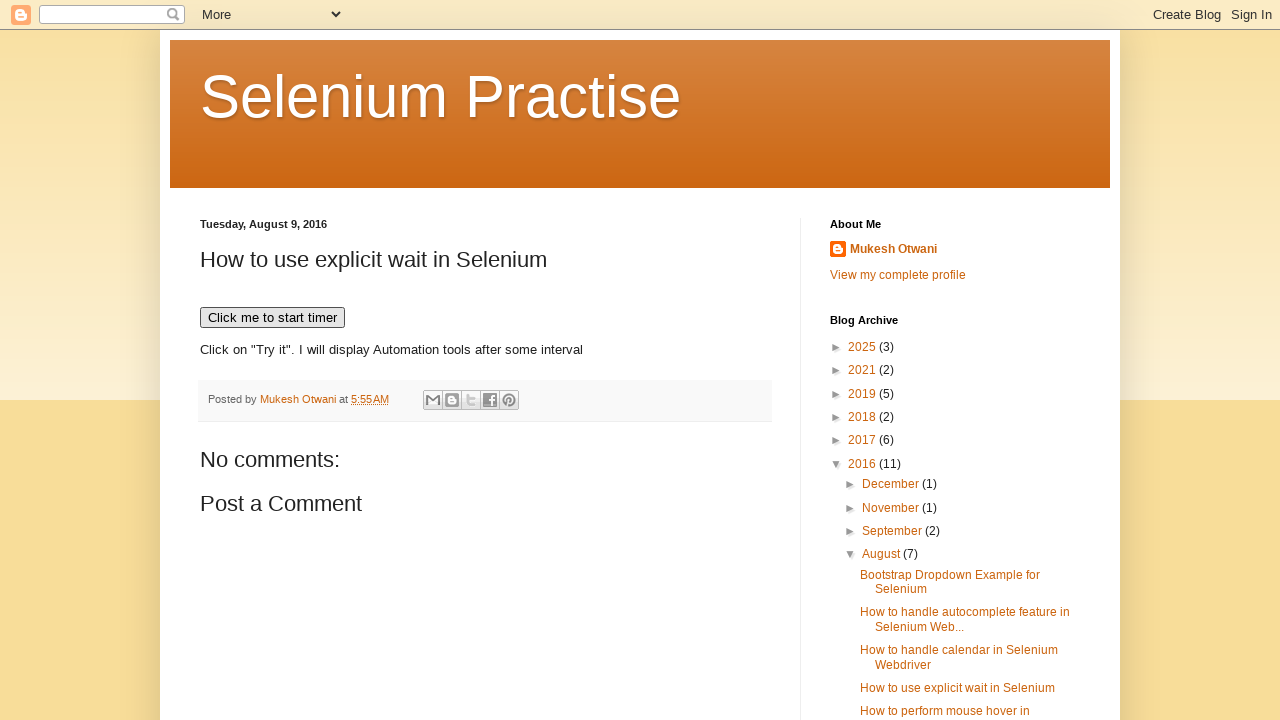

Located demo text element
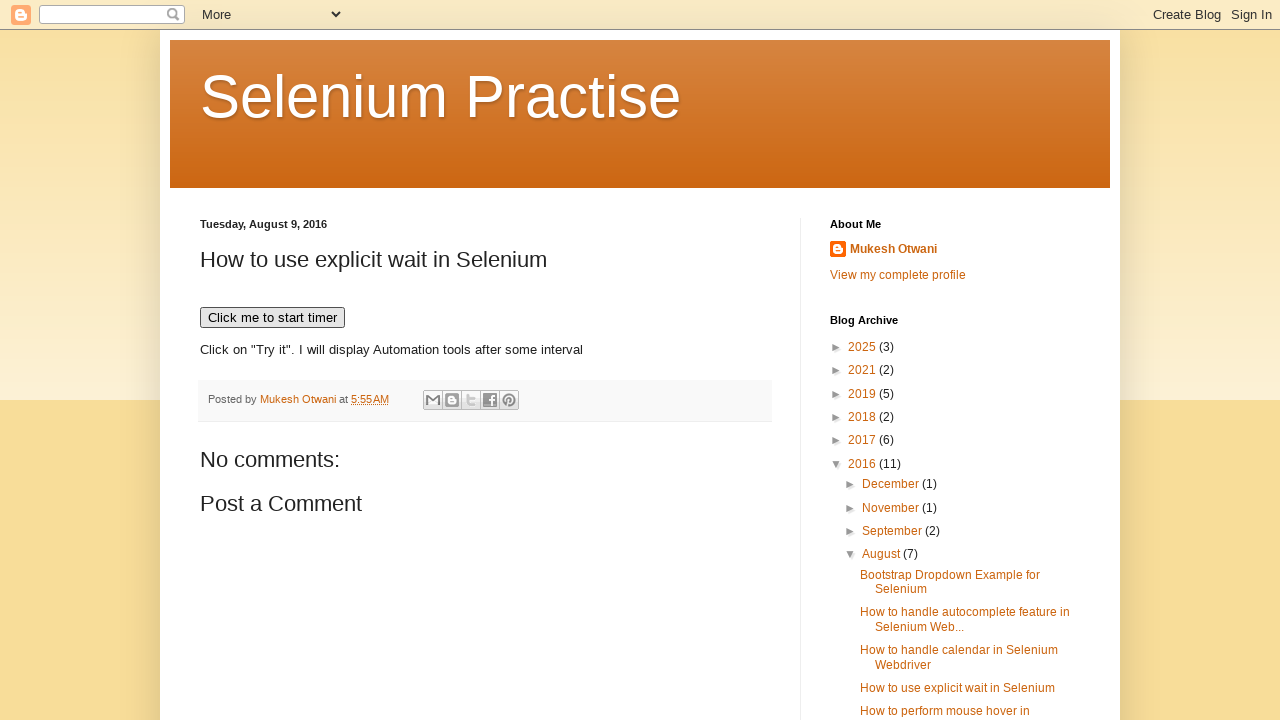

Verified that demo element is visible
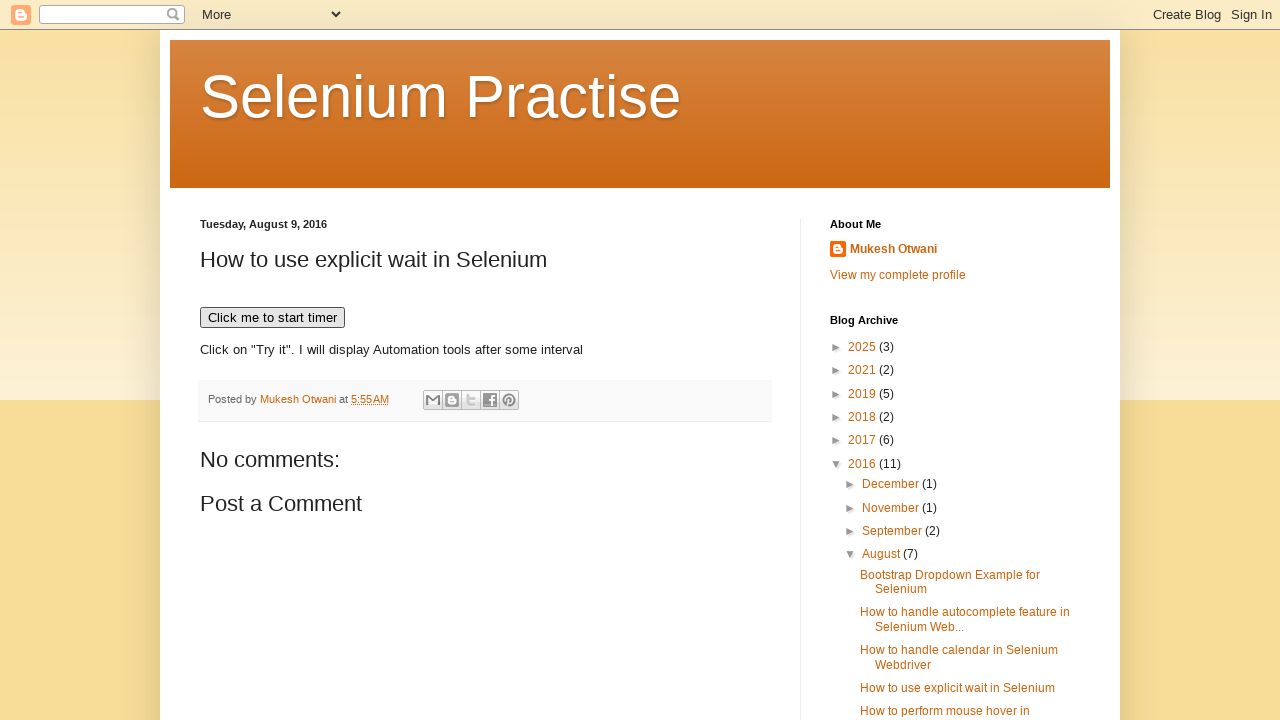

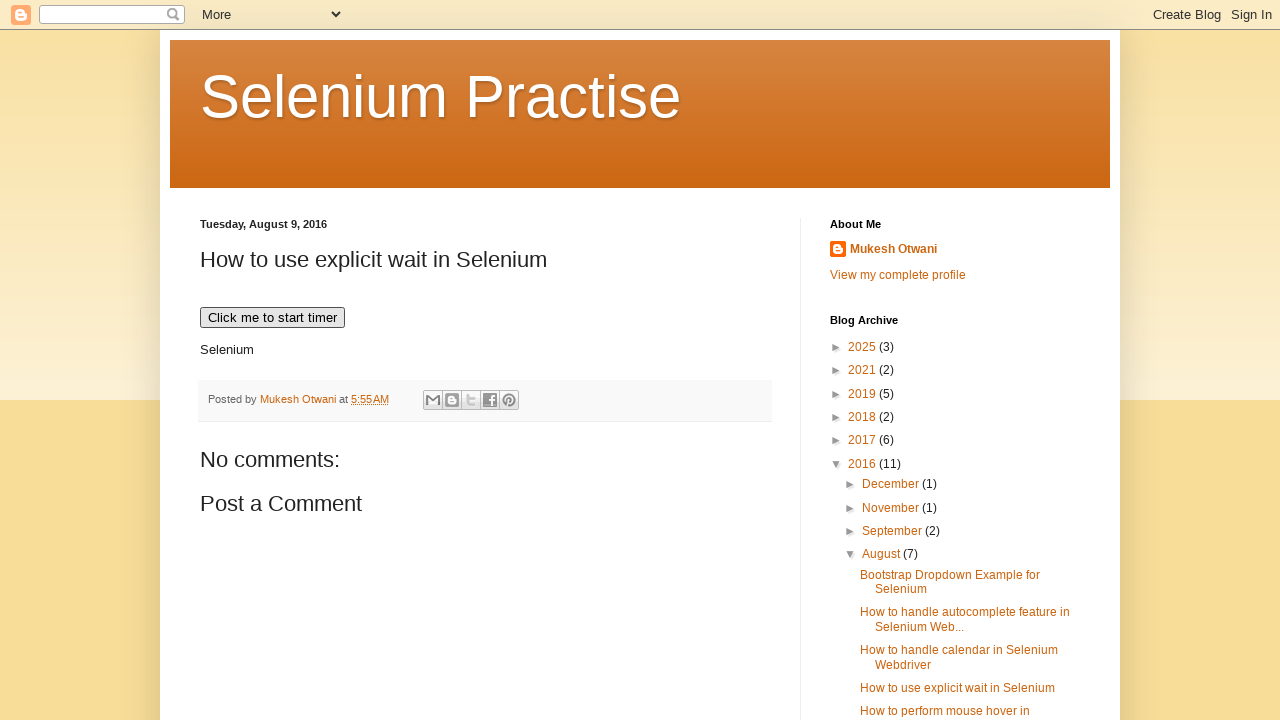